Tests AJAX functionality by clicking a button and waiting for dynamic content to load, verifying that text appears after an AJAX request completes.

Starting URL: https://v1.training-support.net/selenium/ajax

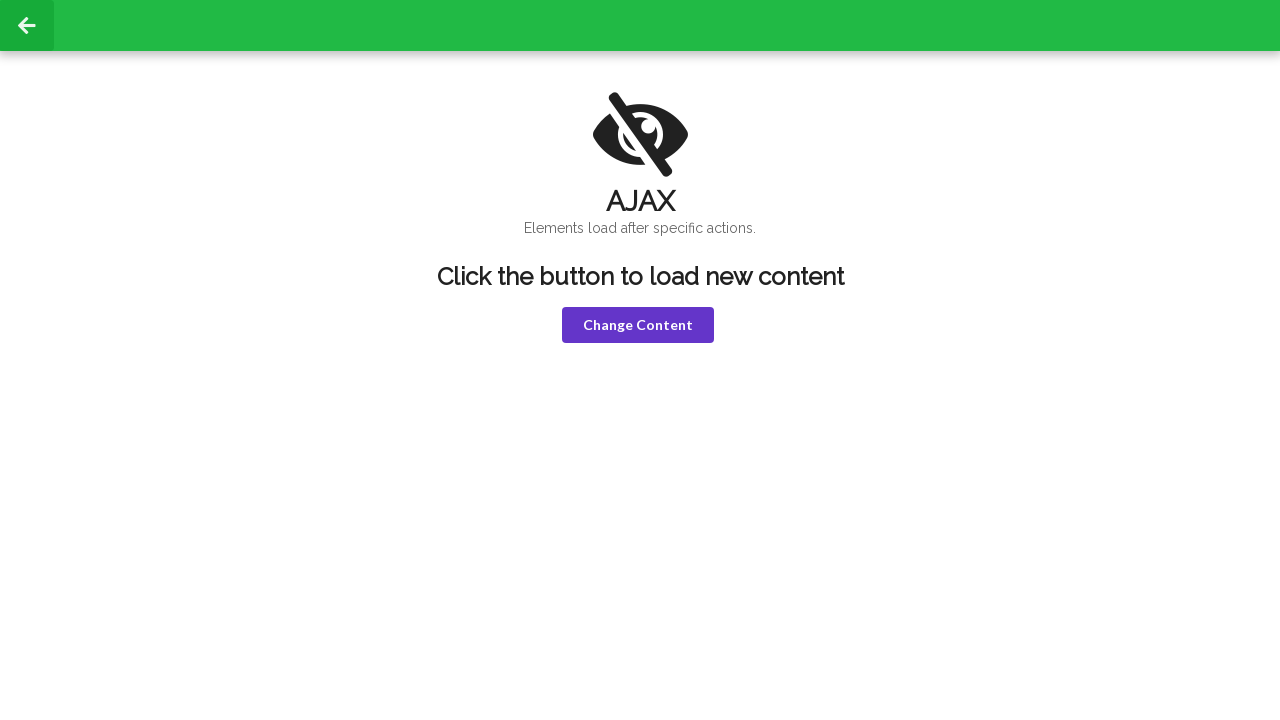

Clicked the violet button to trigger AJAX request at (638, 325) on .ui.violet.button
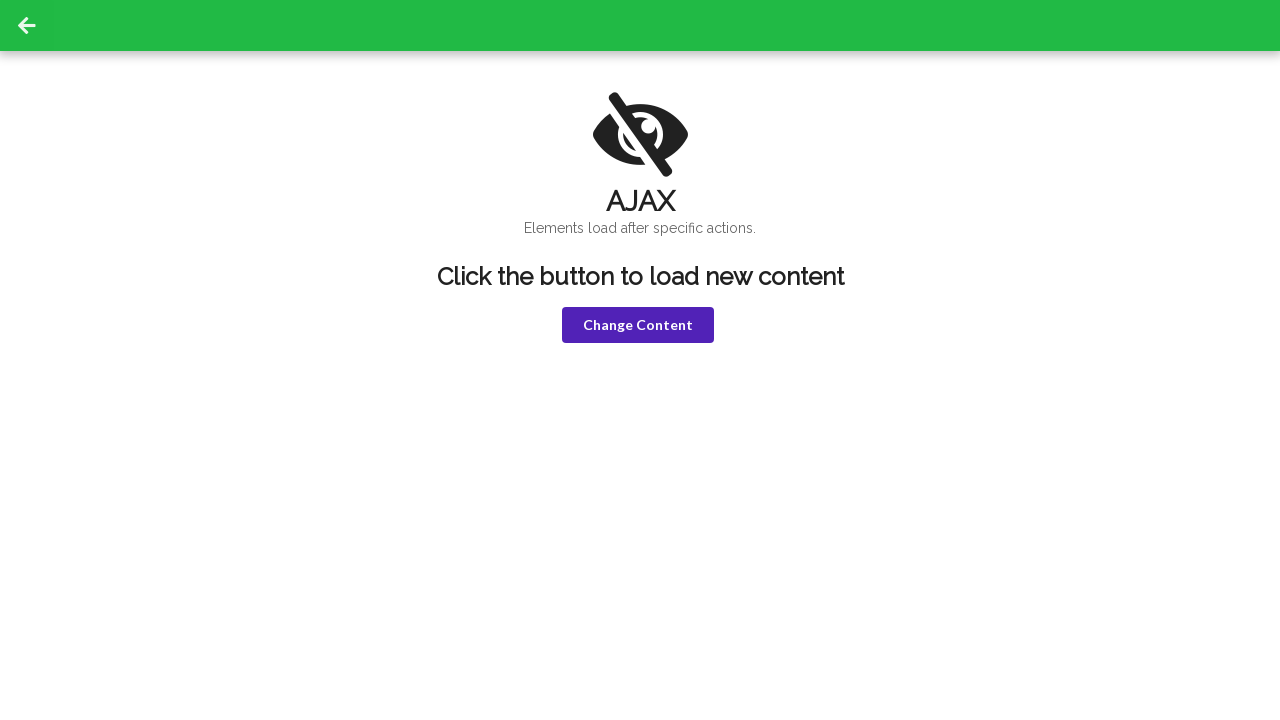

Waited for h1 element in ajax-content to become visible
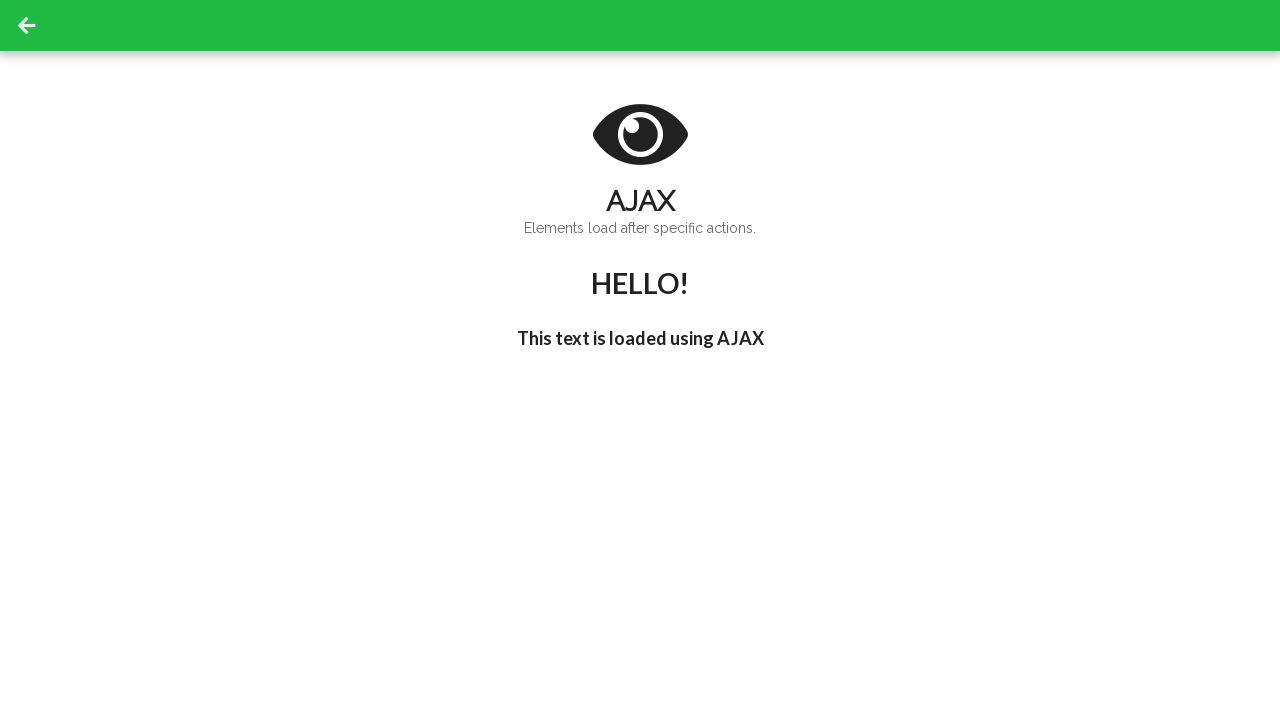

Verified that dynamic content loaded with expected text 'I'm late!' after AJAX request completed
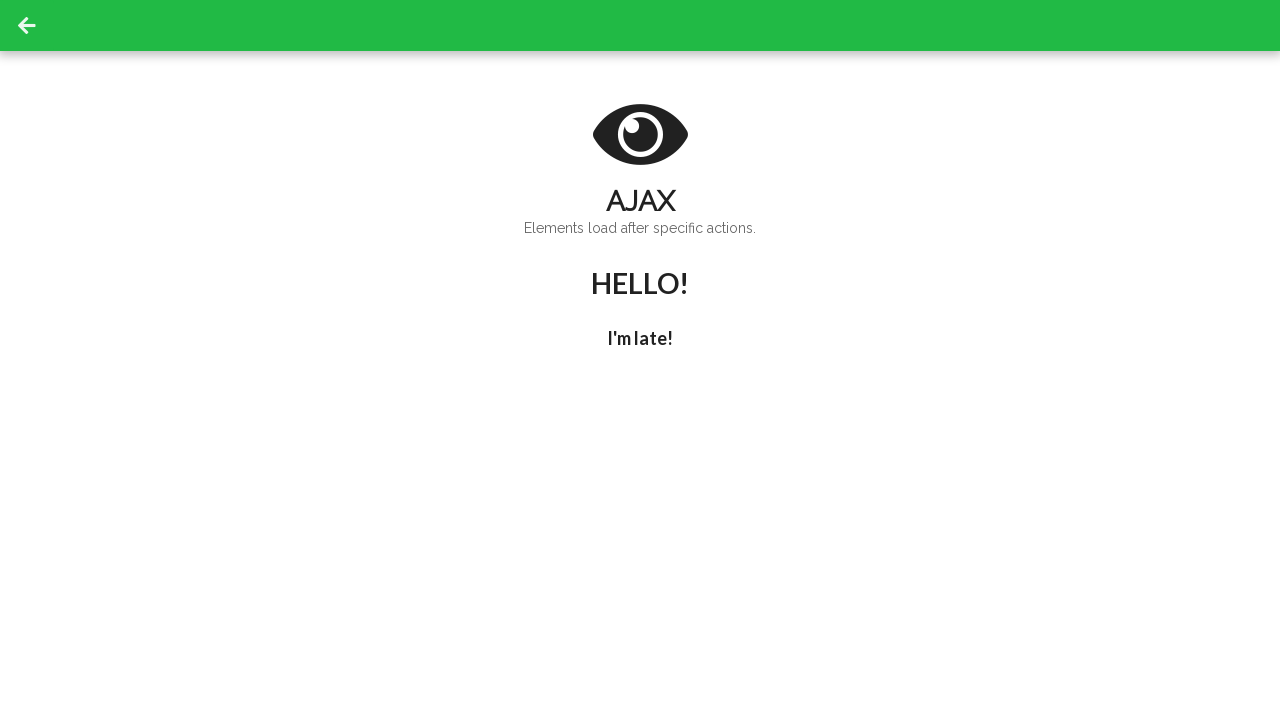

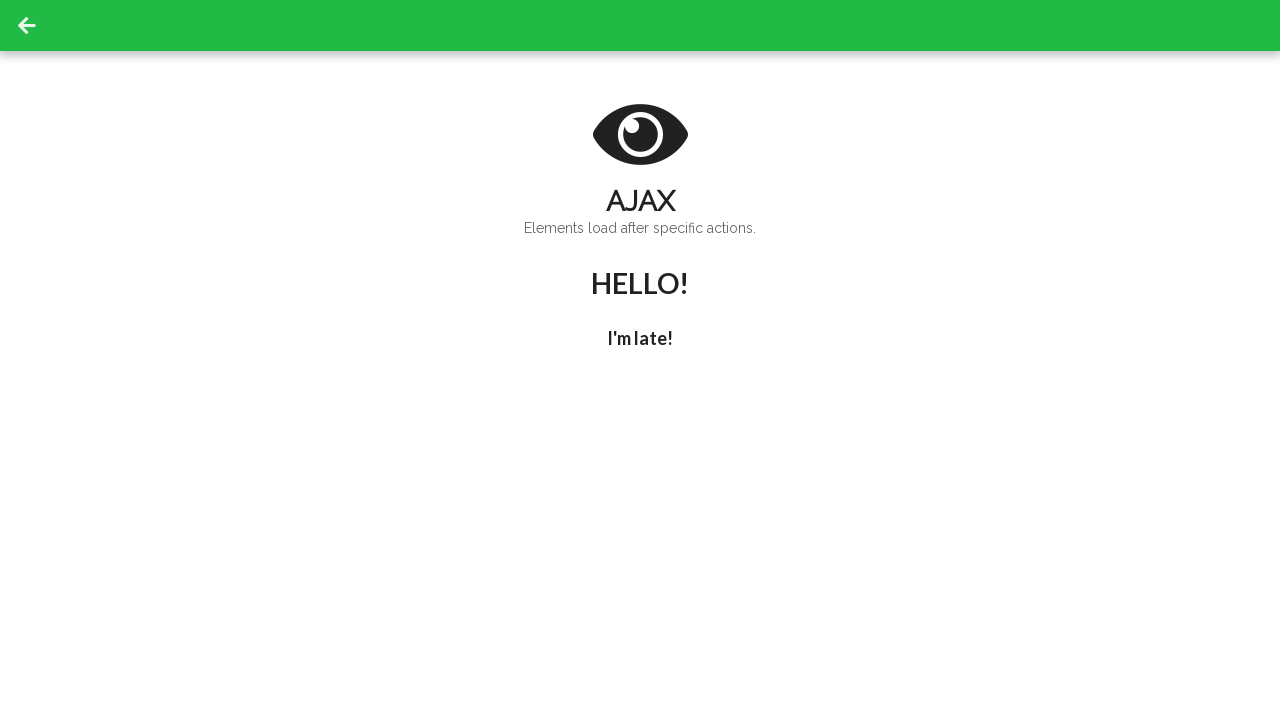